Tests right-click context menu functionality by right-clicking on an element, selecting the copy option from the context menu, and handling the resulting alert

Starting URL: https://swisnl.github.io/jQuery-contextMenu/demo.html

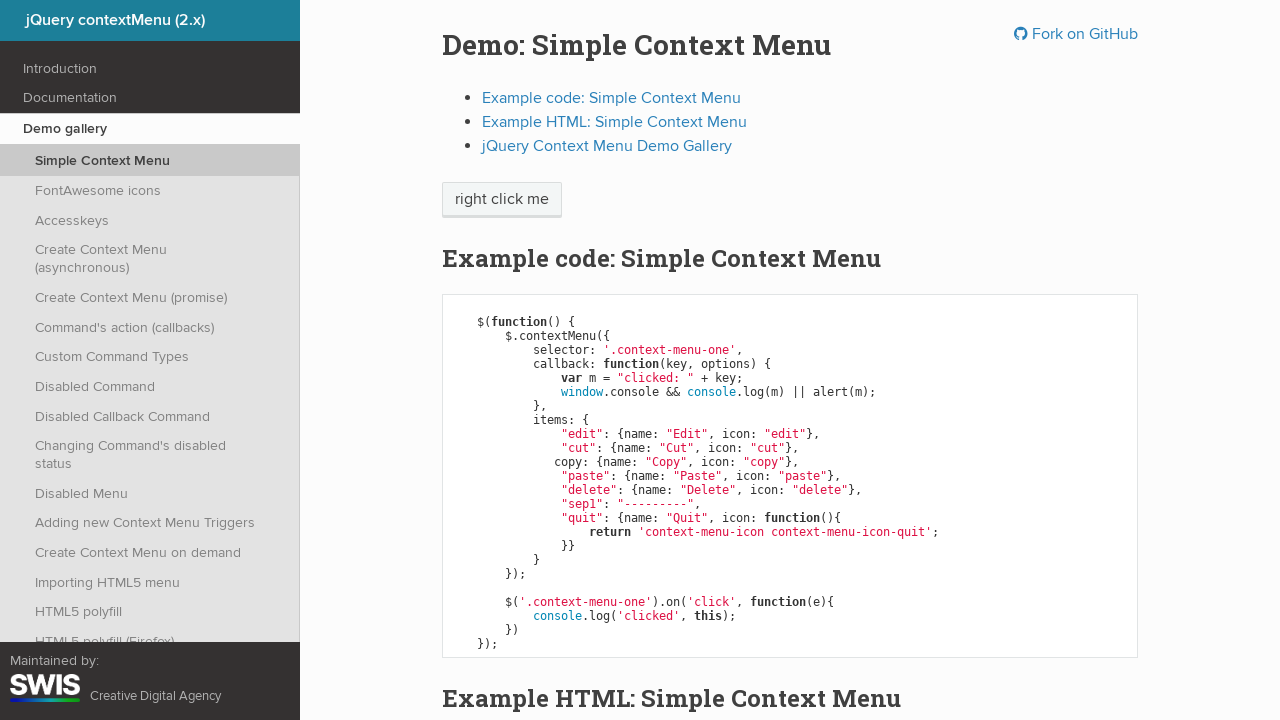

Located the element to right-click
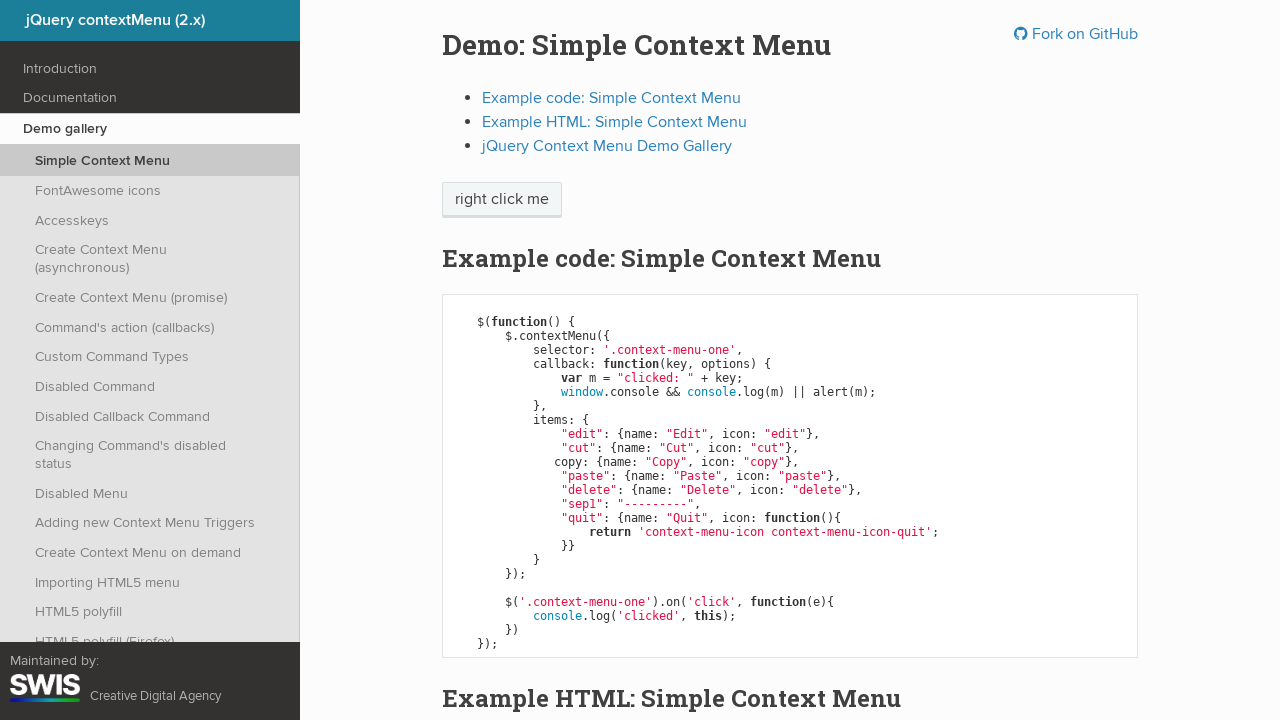

Right-clicked on the element to open context menu at (502, 200) on xpath=//div[@role="main"]/p/span
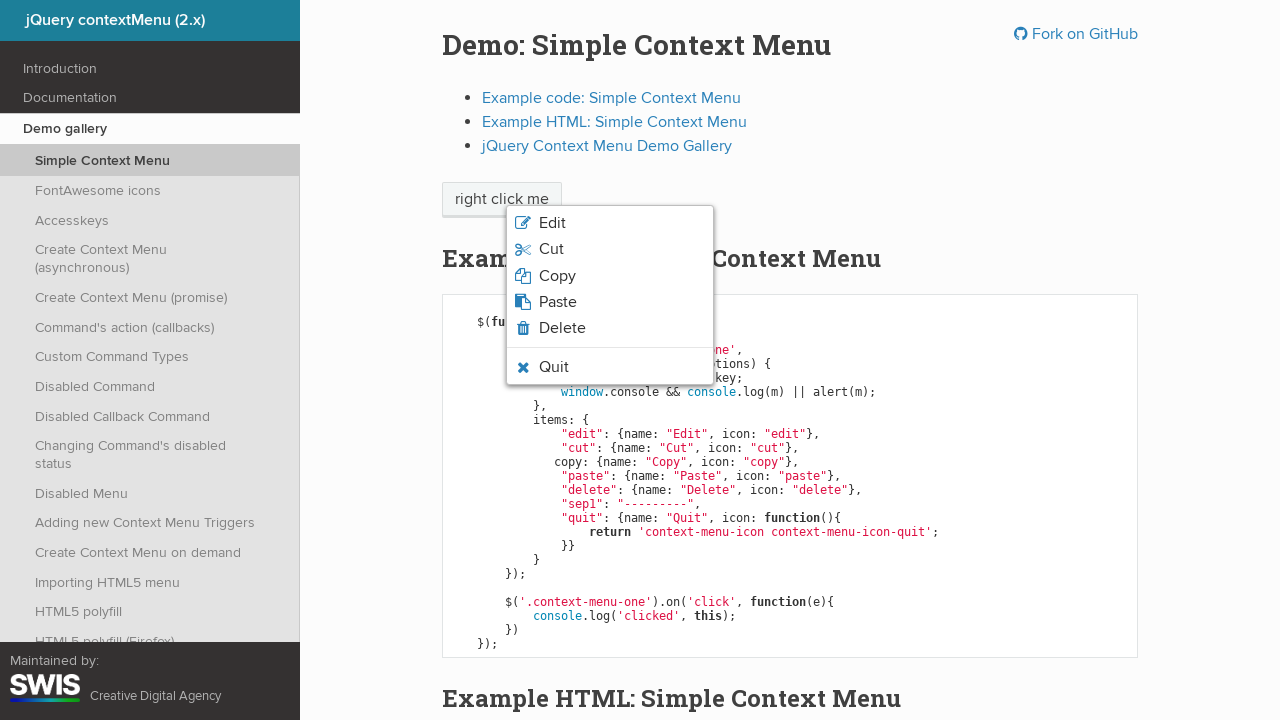

Clicked on the copy option in the context menu at (610, 276) on xpath=//li[@class="context-menu-item context-menu-icon context-menu-icon-copy"]
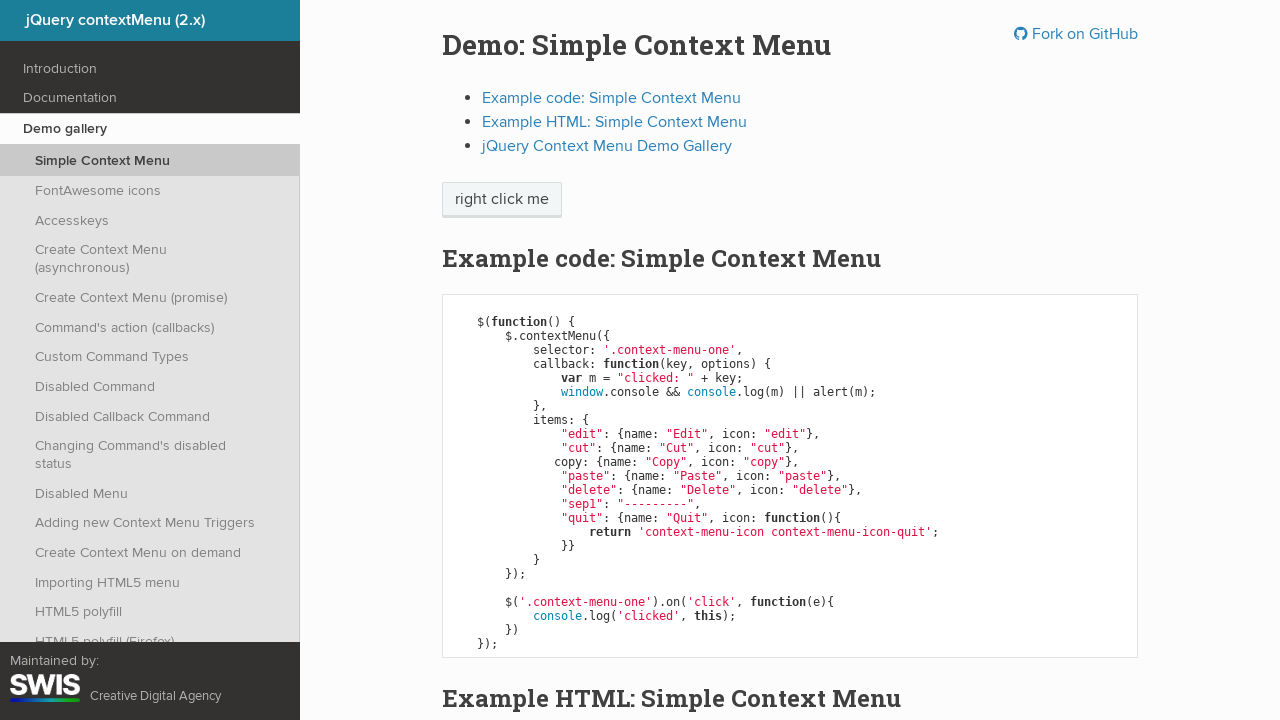

Set up dialog handler to accept alerts
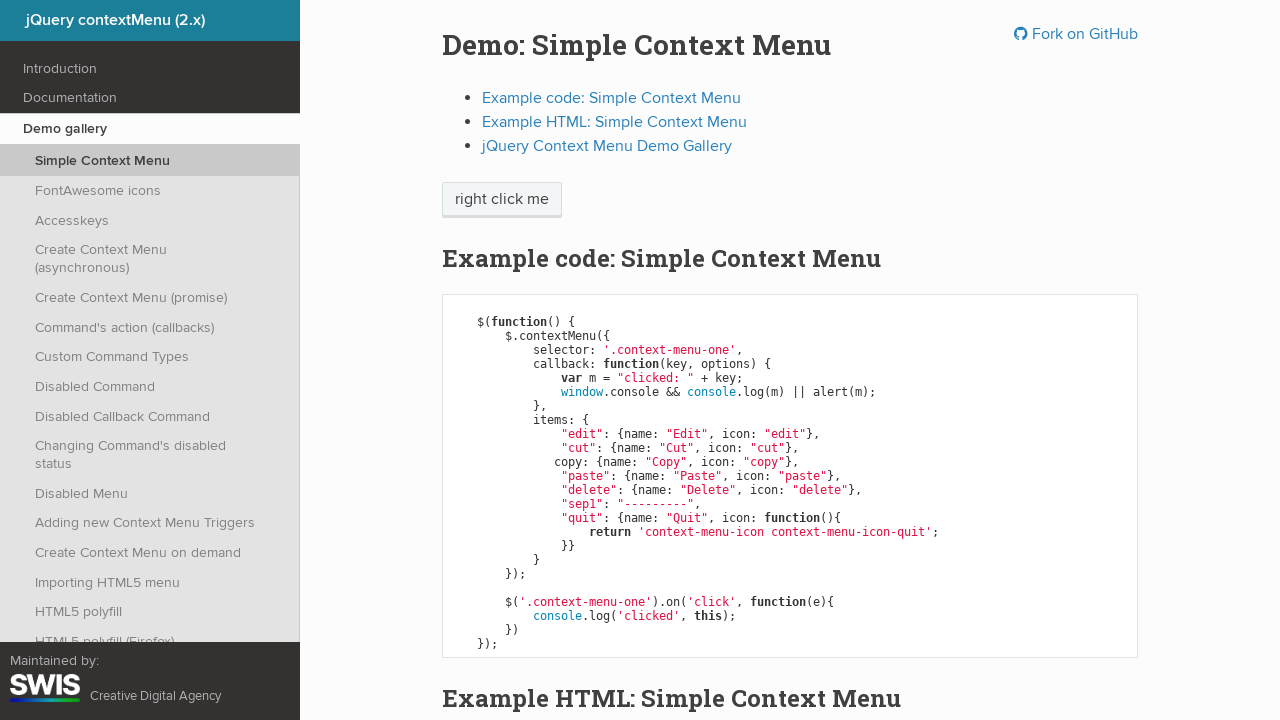

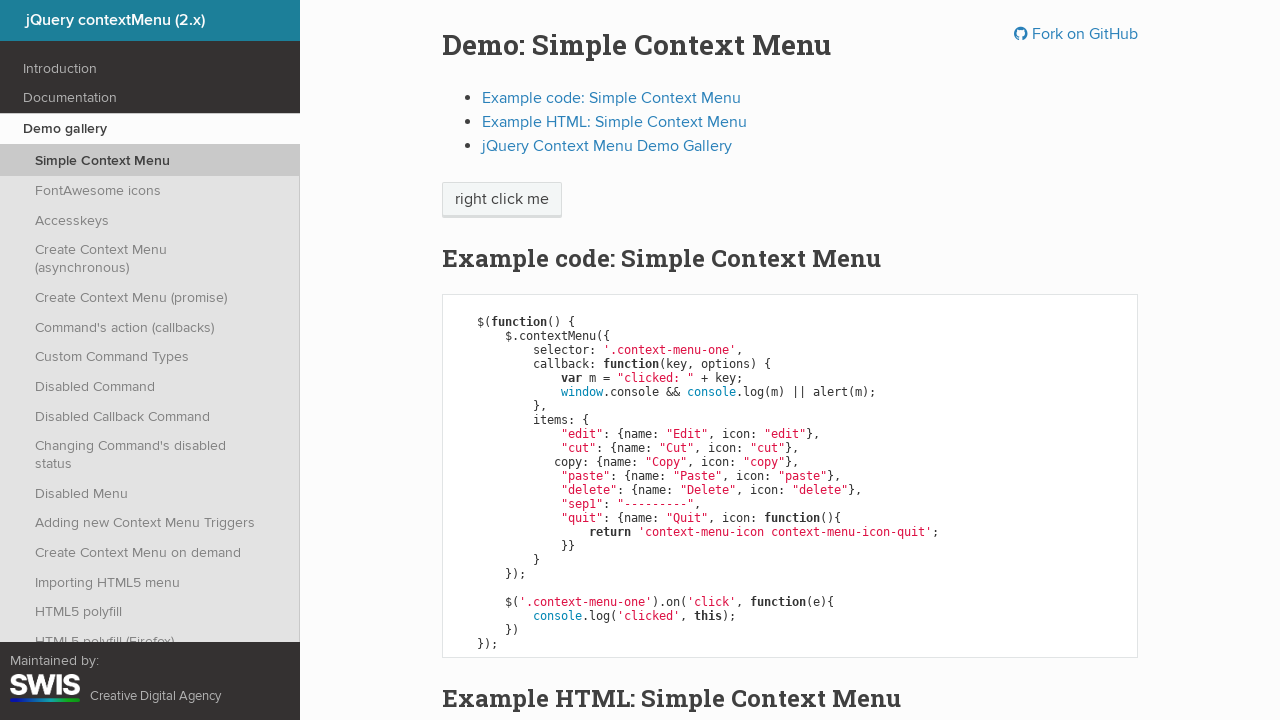